Tests a mathematical calculation form by retrieving a value from an image attribute, calculating a result, and submitting the form with checkbox selections

Starting URL: https://suninjuly.github.io/get_attribute.html

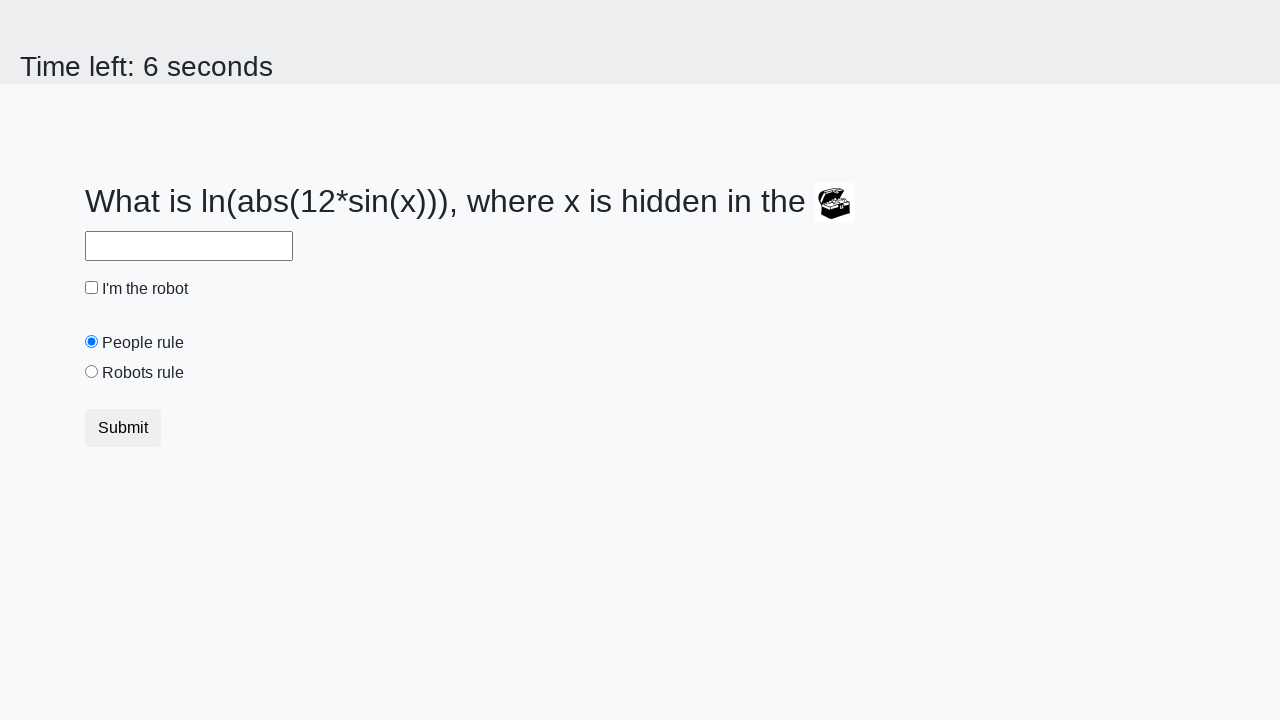

Located the image element containing the valuex attribute
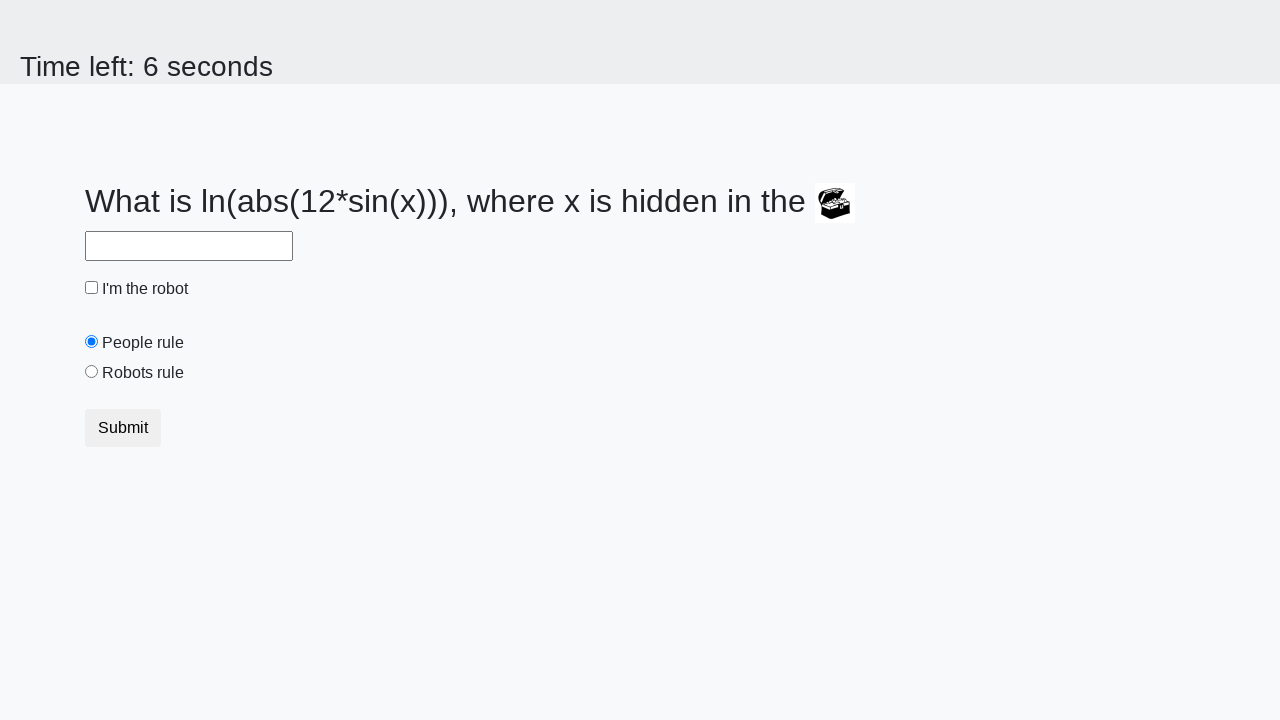

Retrieved valuex attribute from image: 414
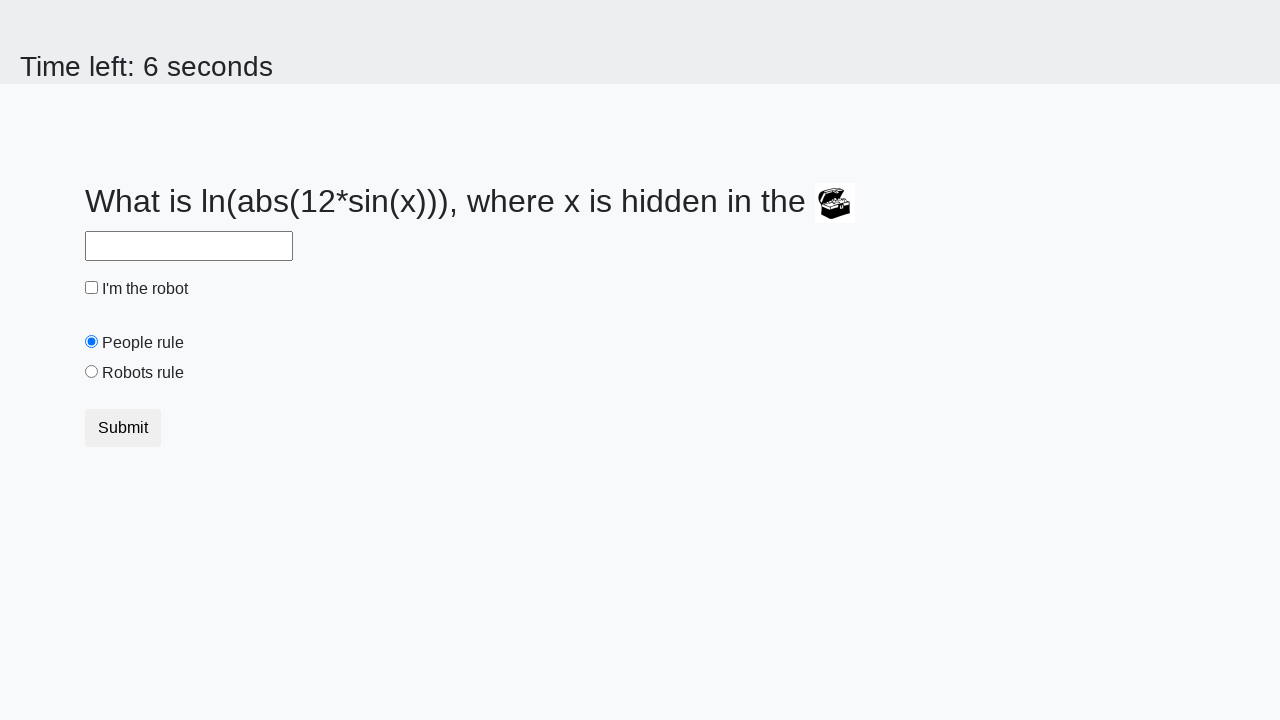

Calculated result using logarithm formula: 2.033473144516417
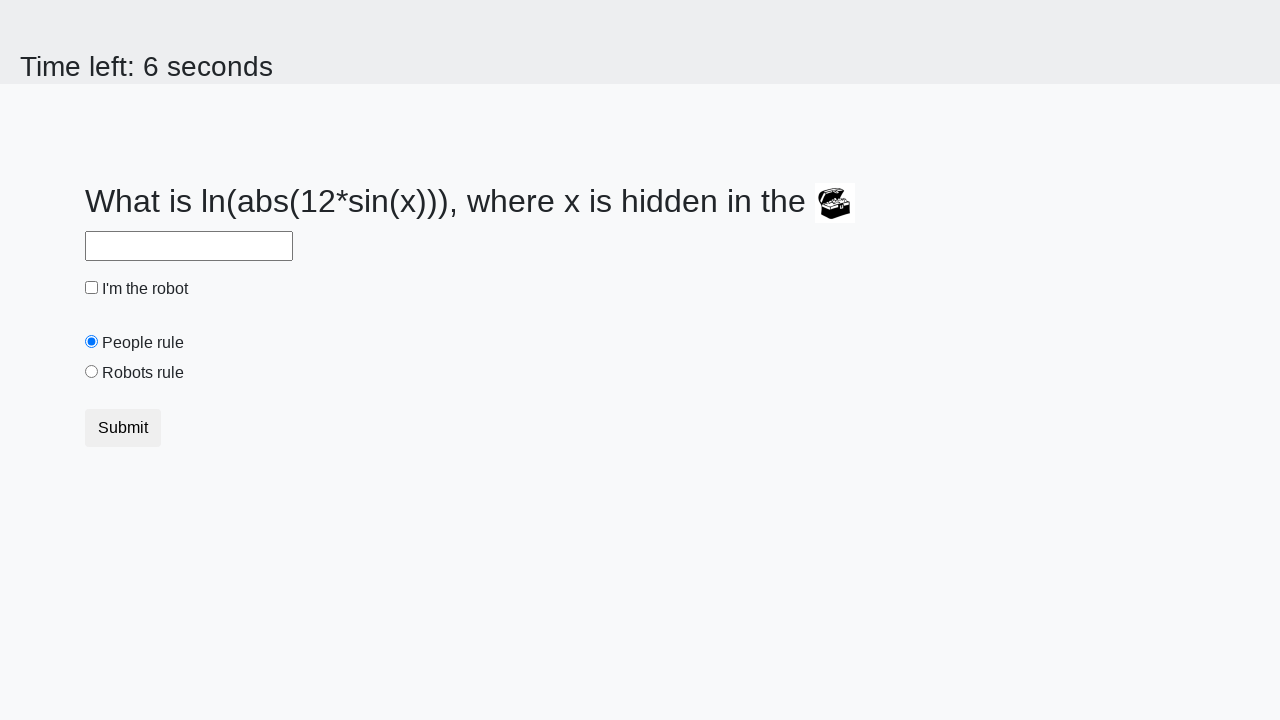

Filled answer field with calculated value: 2.033473144516417 on input[id*='answer']
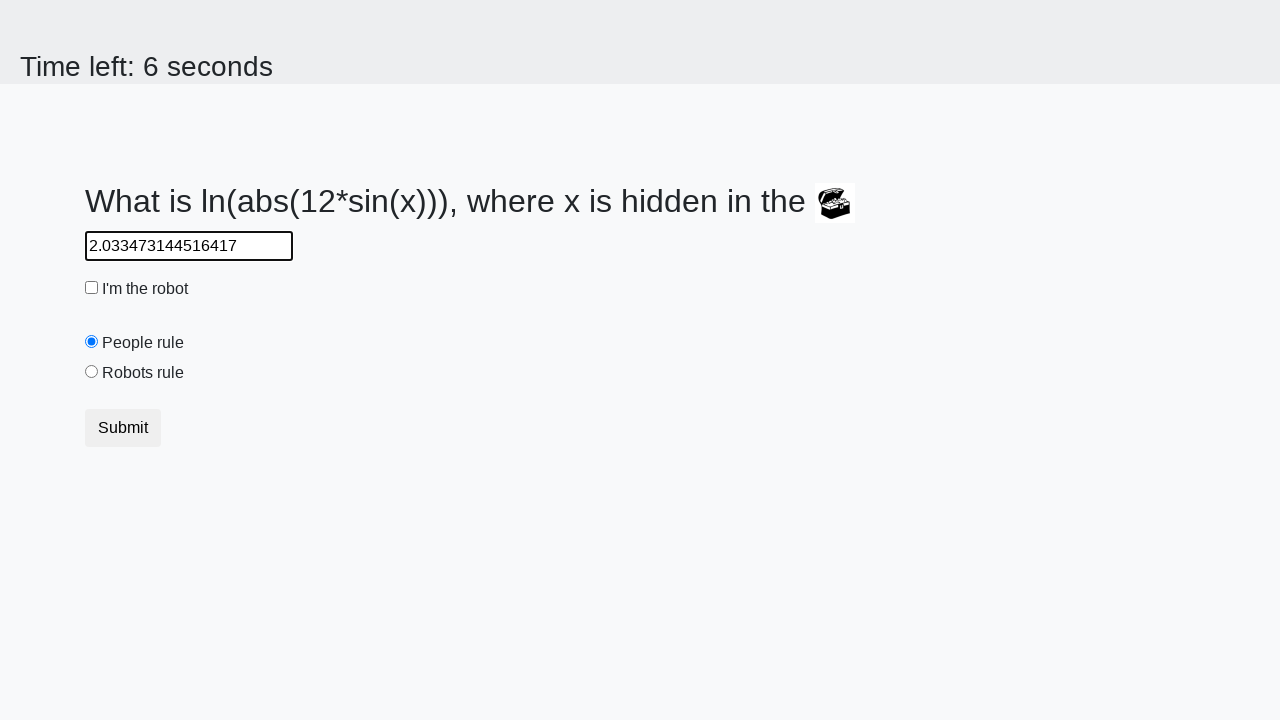

Checked the robot checkbox at (92, 288) on #robotCheckbox
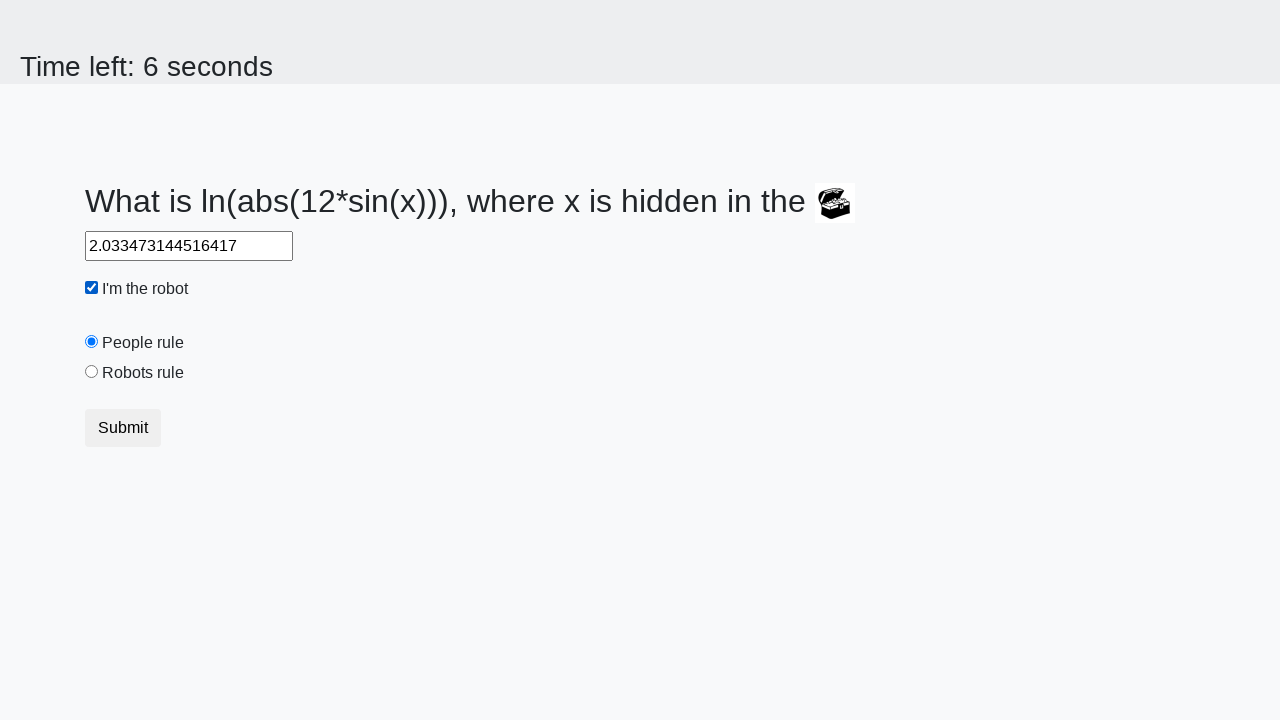

Selected the robots rule radio button at (92, 372) on #robotsRule
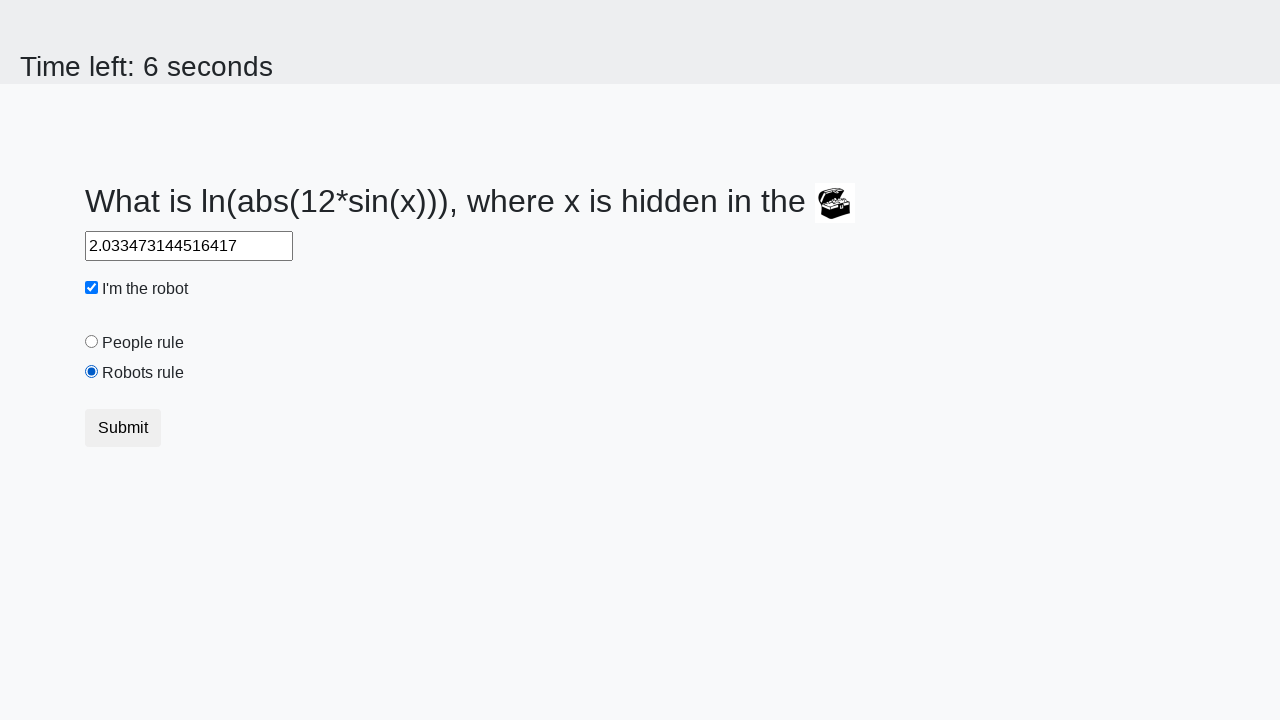

Clicked submit button to submit the form at (123, 428) on button
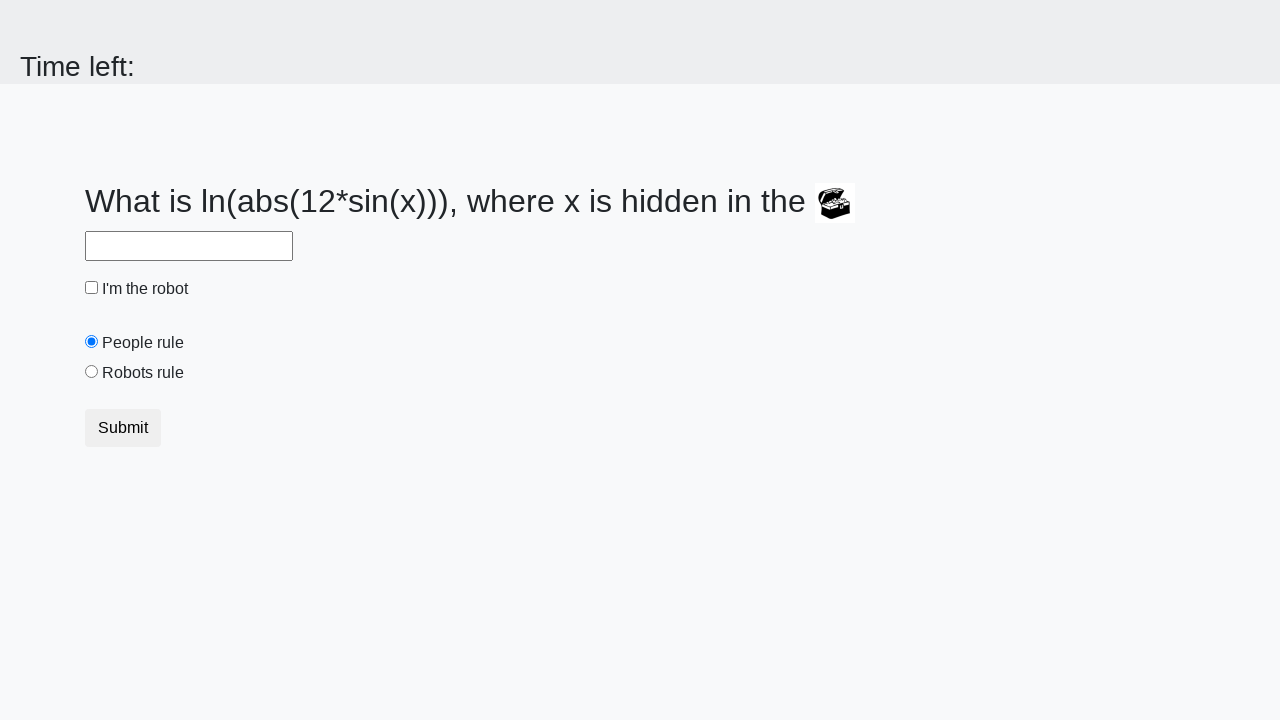

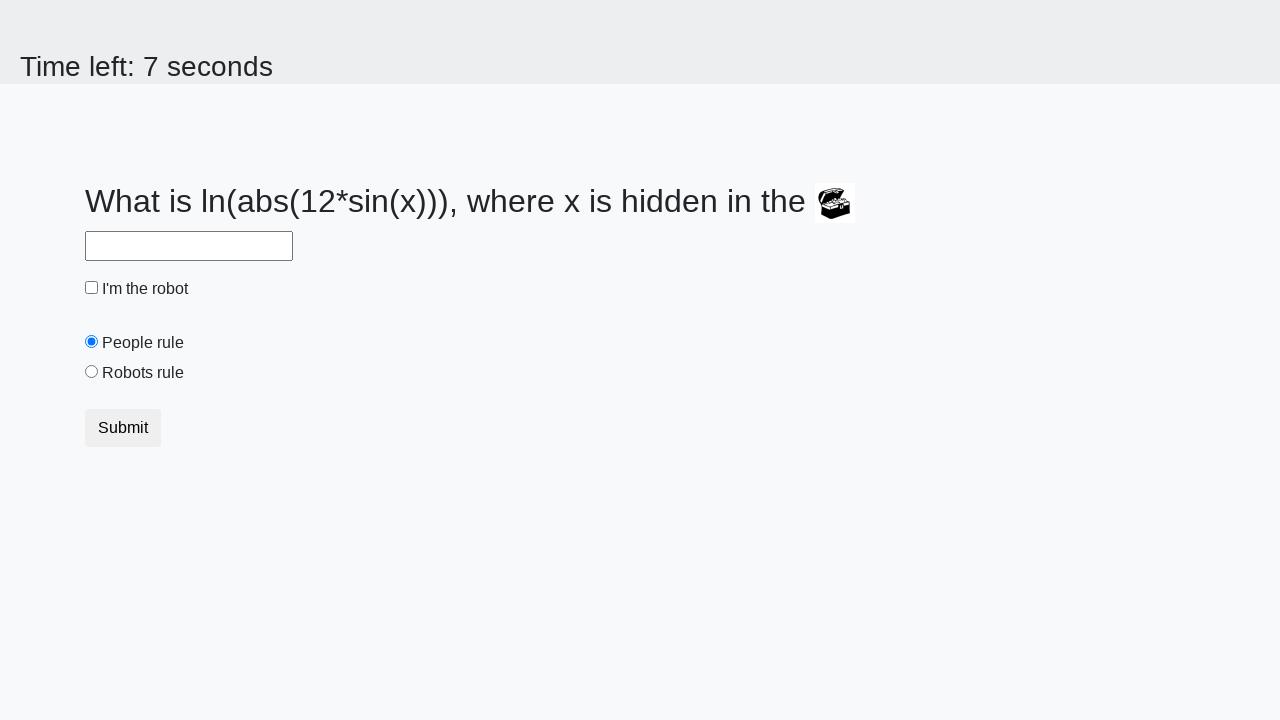